Tests editing a task while on the Active filter

Starting URL: https://todomvc4tasj.herokuapp.com

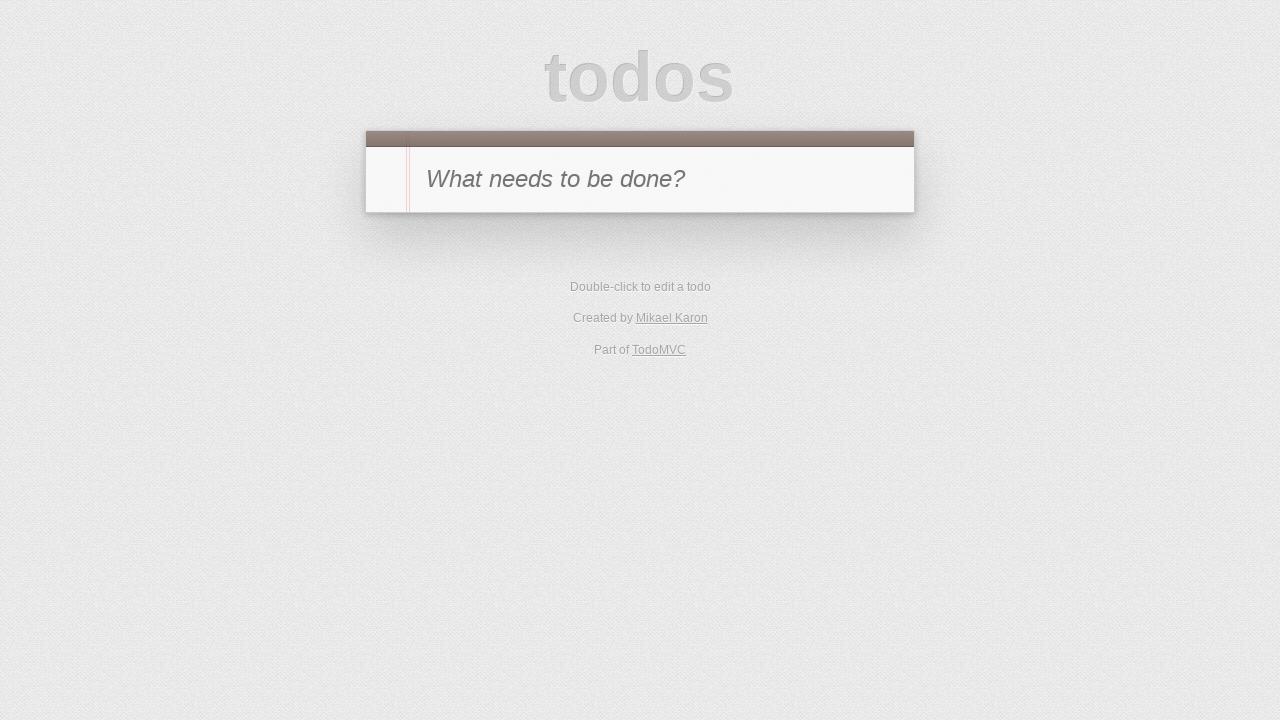

Filled new task input with '1' on #new-todo
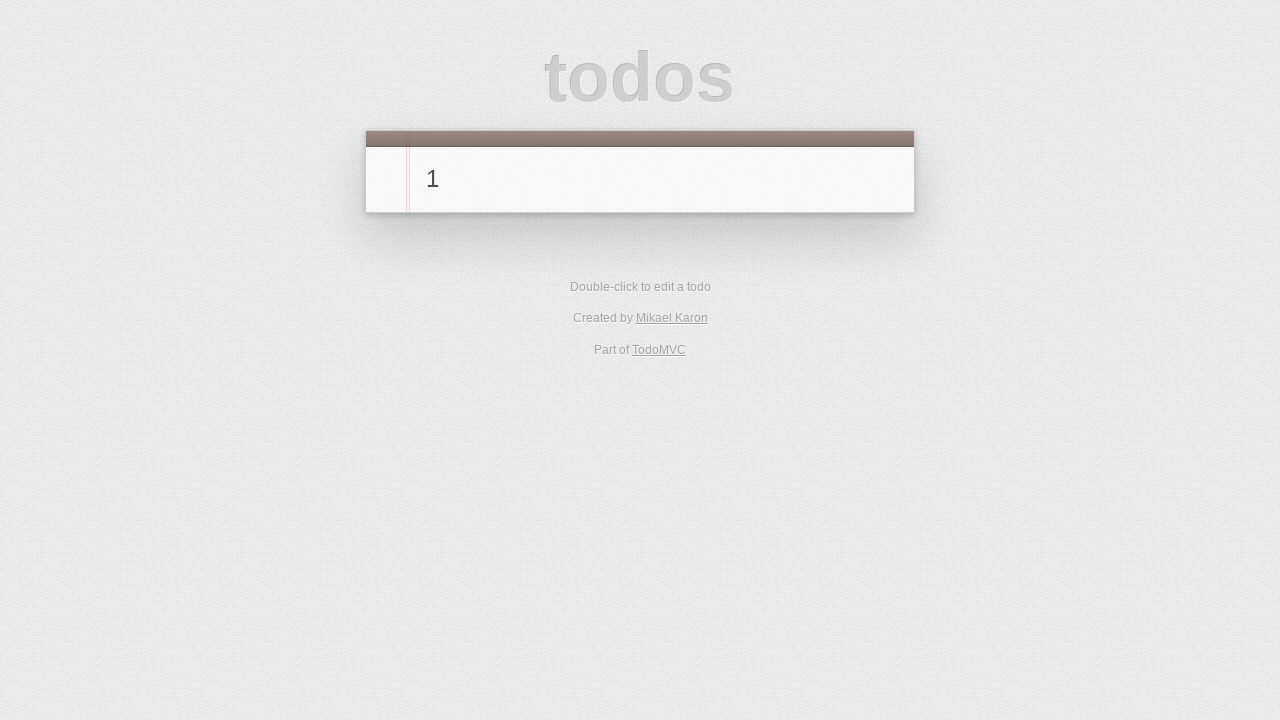

Pressed Enter to create task on #new-todo
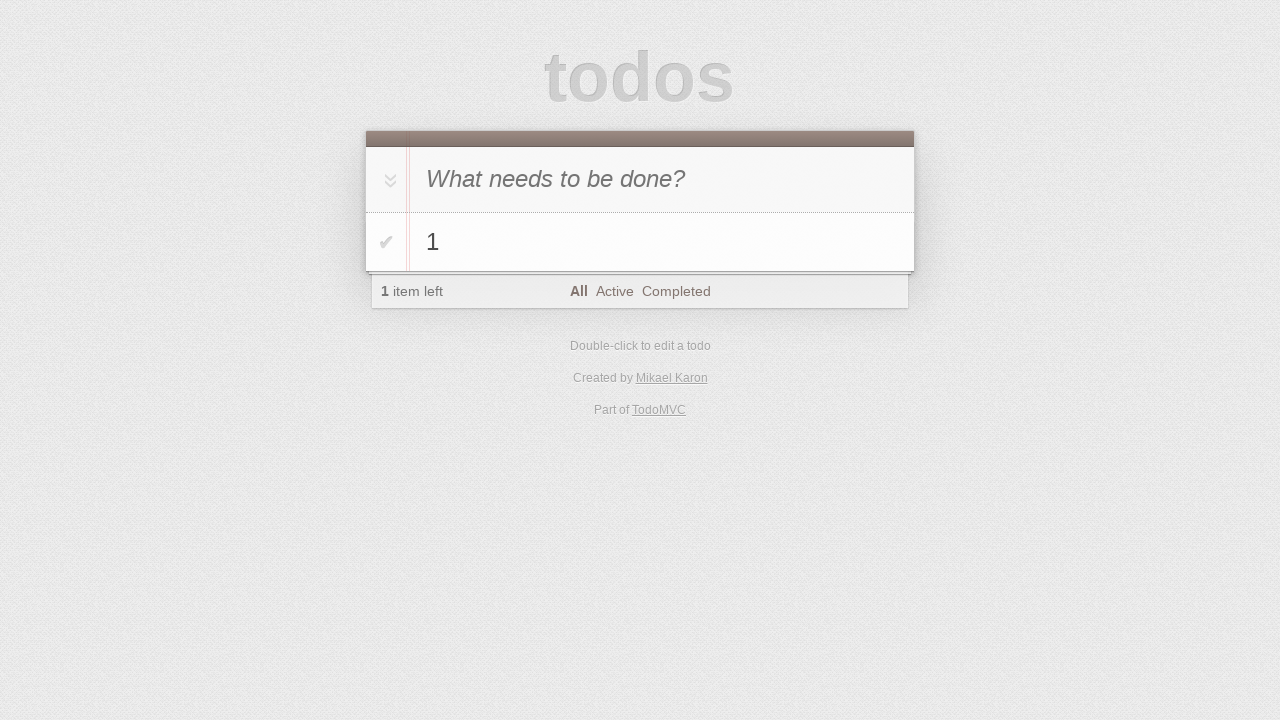

Clicked Active filter link at (614, 291) on [href='#/active']
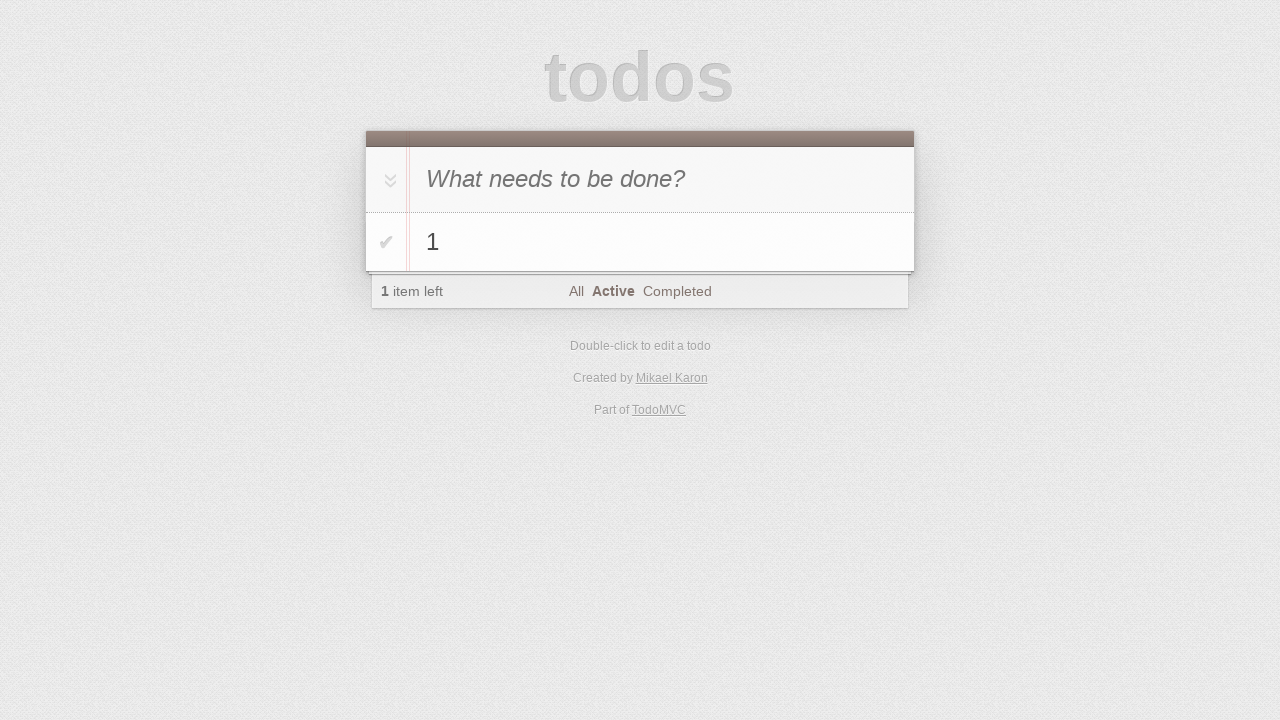

Double-clicked task label to enter edit mode at (662, 242) on li:has-text('1') label
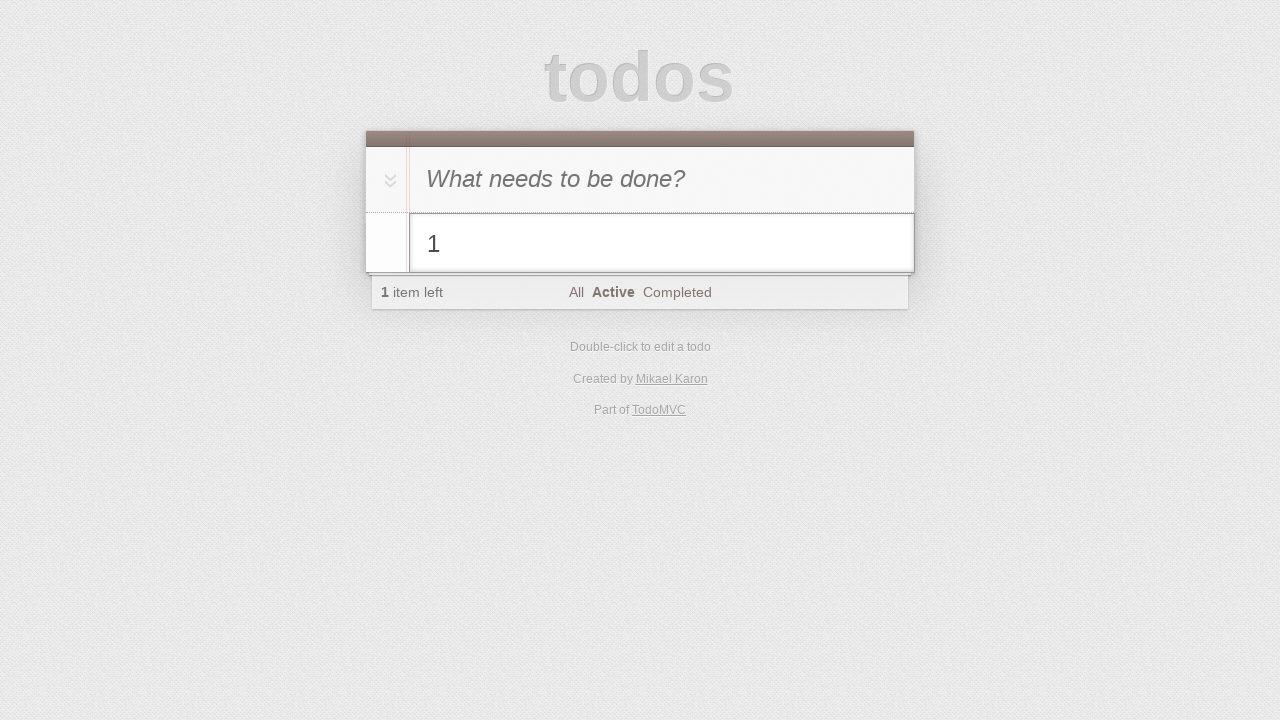

Filled edit field with '2' on li.editing .edit
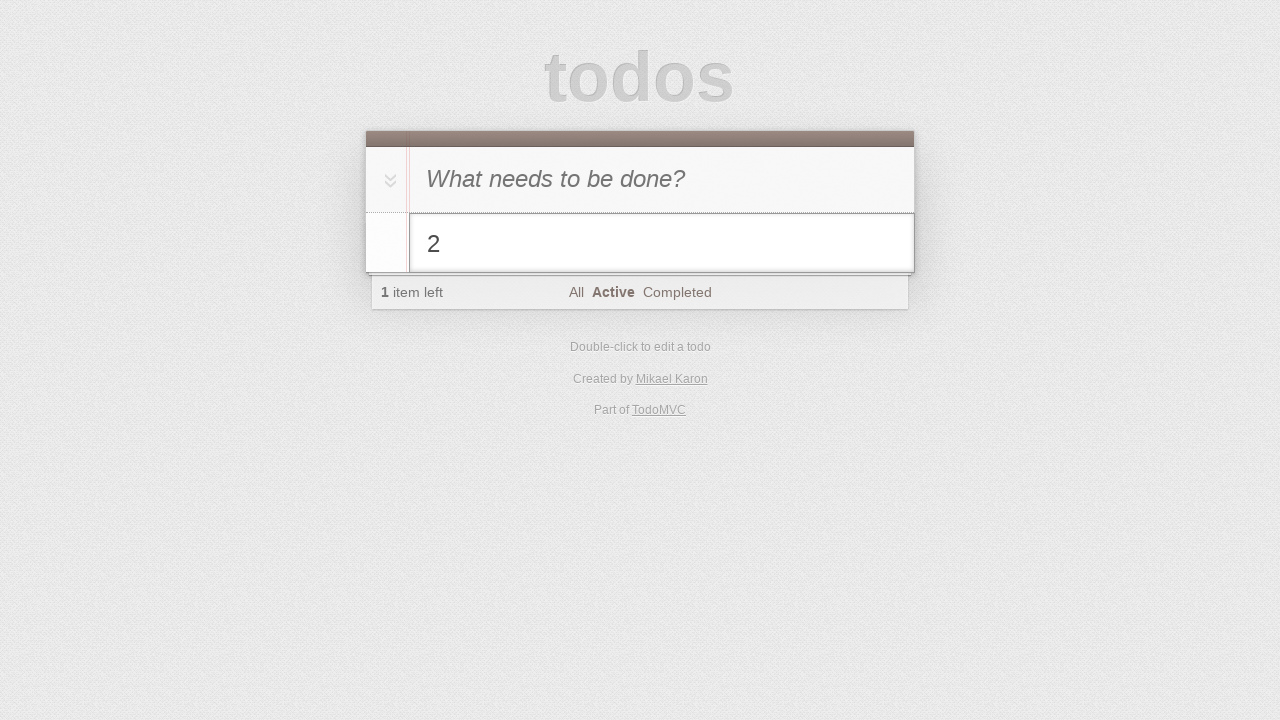

Pressed Enter to save task edit on li.editing .edit
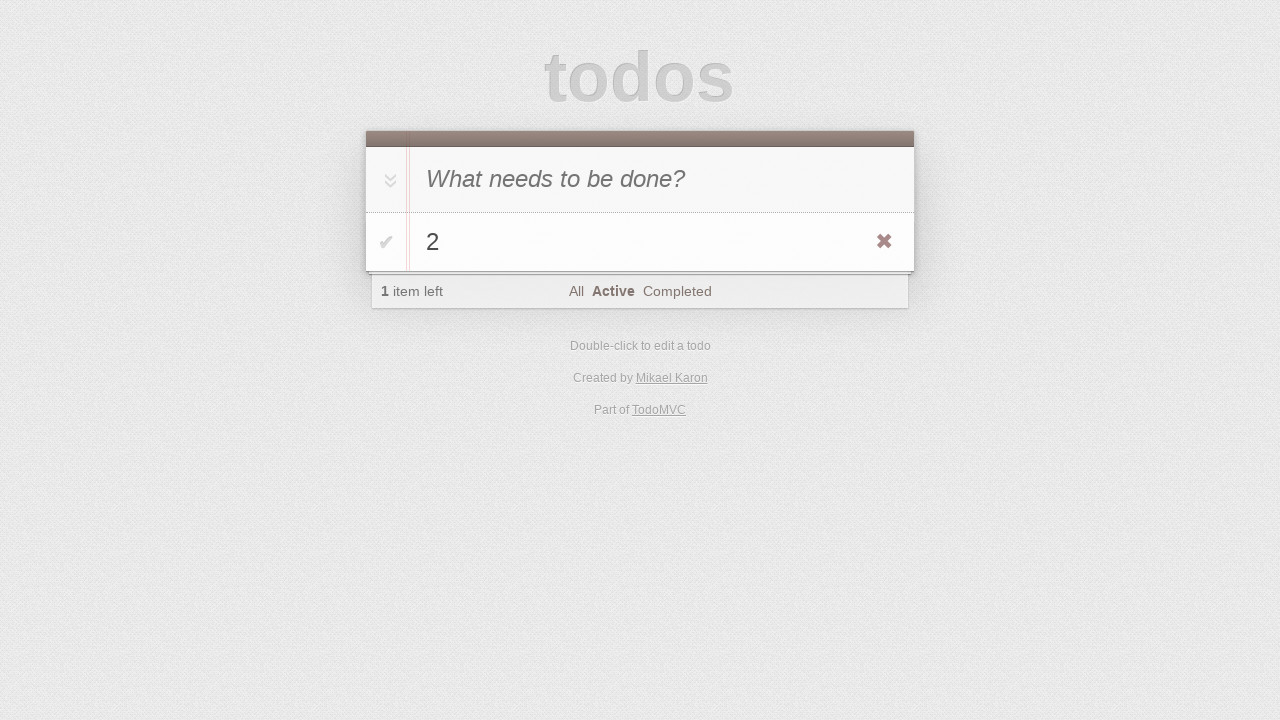

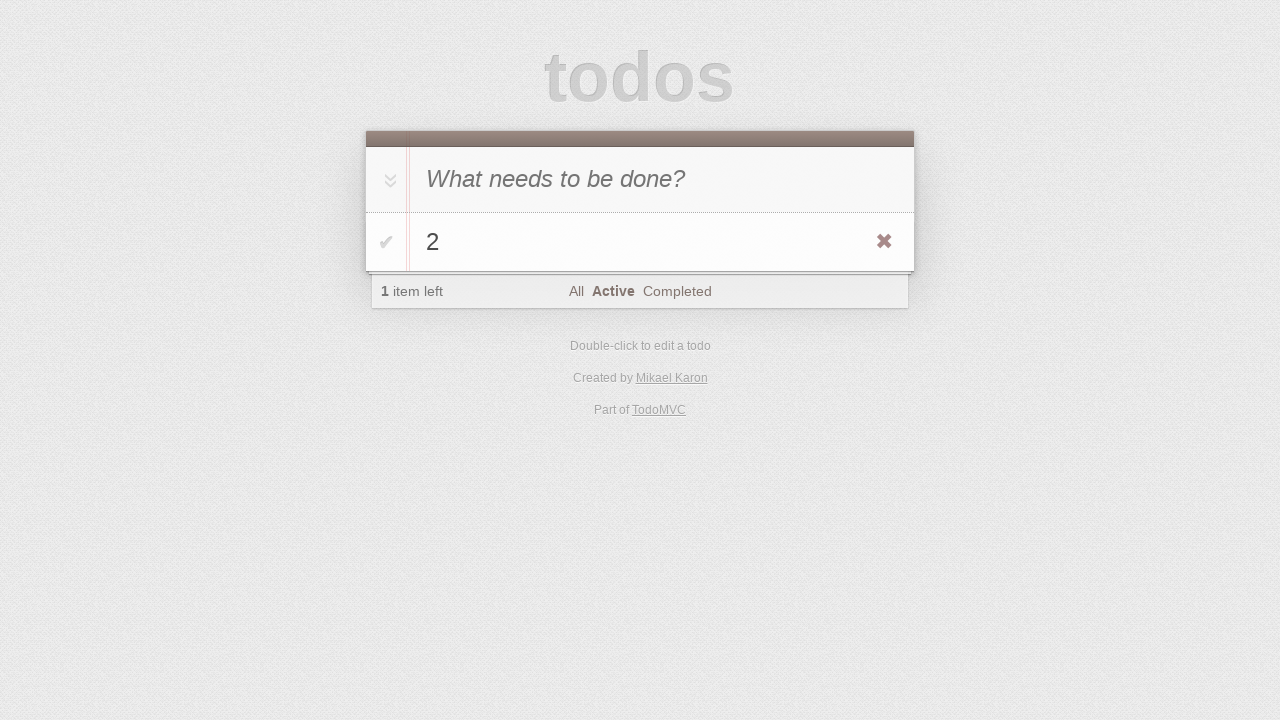